Navigates to Selenium homepage with mobile viewport dimensions and verifies the page title

Starting URL: https://www.selenium.dev/

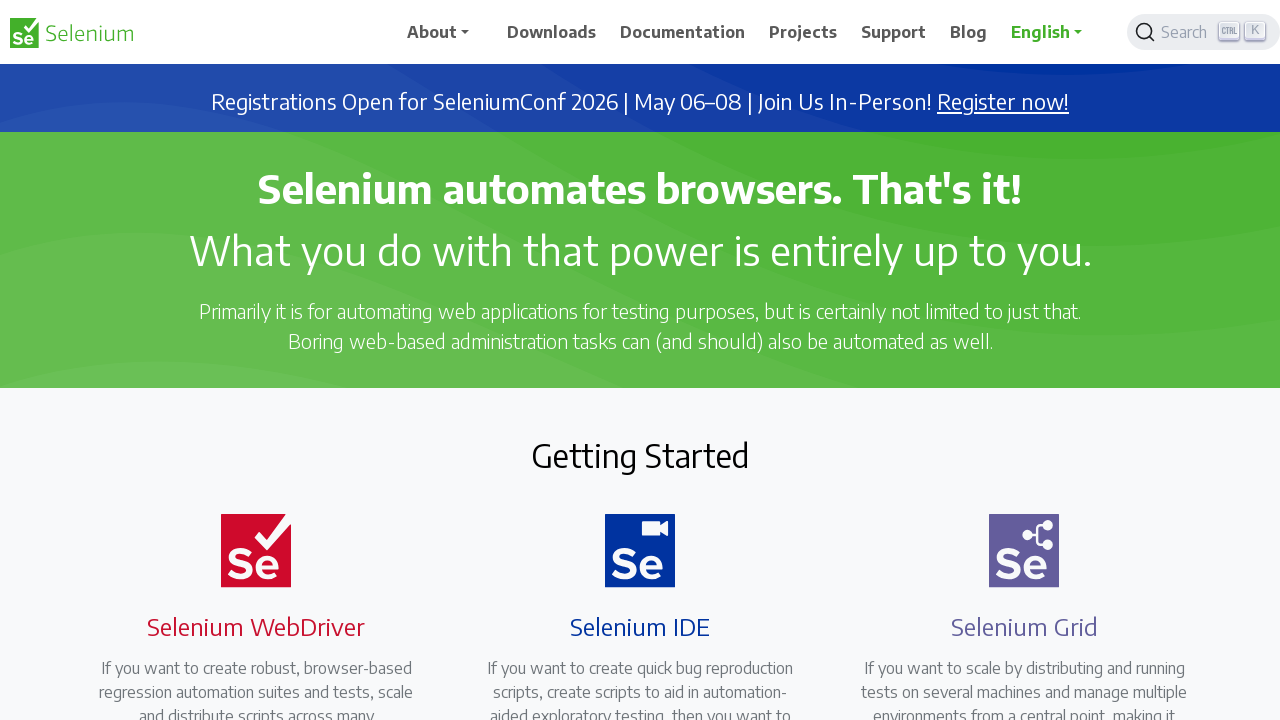

Set mobile viewport dimensions to 344x822
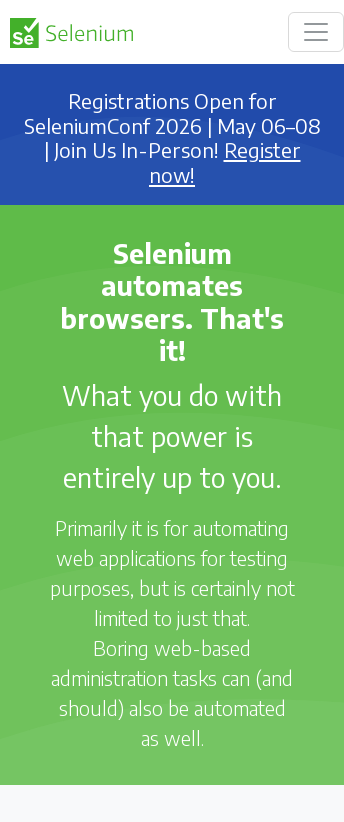

Navigated to Selenium homepage with mobile viewport
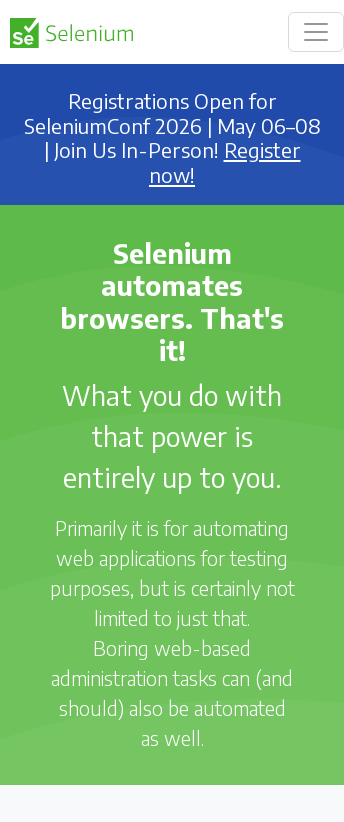

Verified page title is 'Selenium'
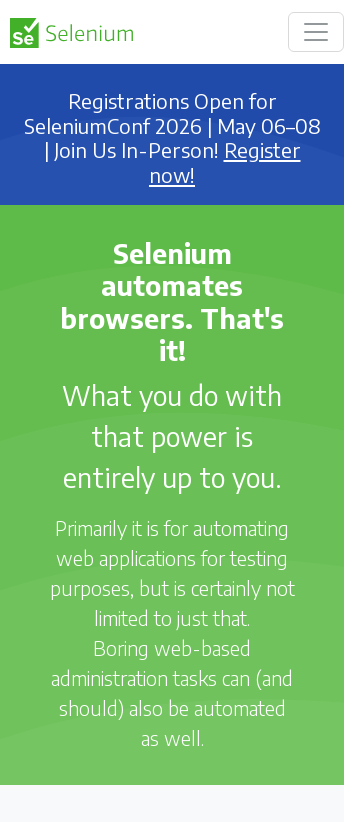

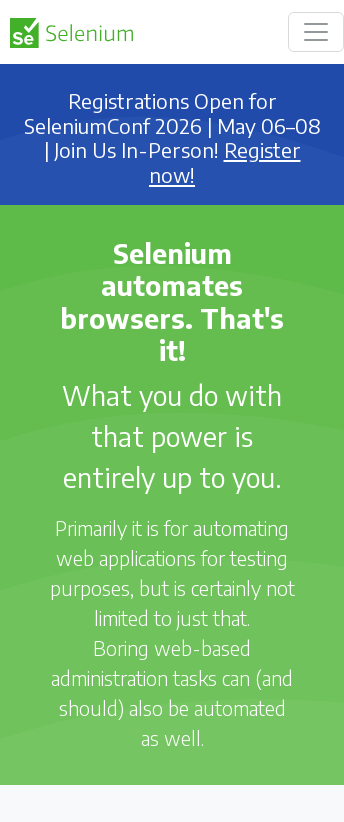